Tests that clicking Clear completed removes all completed items from the list

Starting URL: https://demo.playwright.dev/todomvc

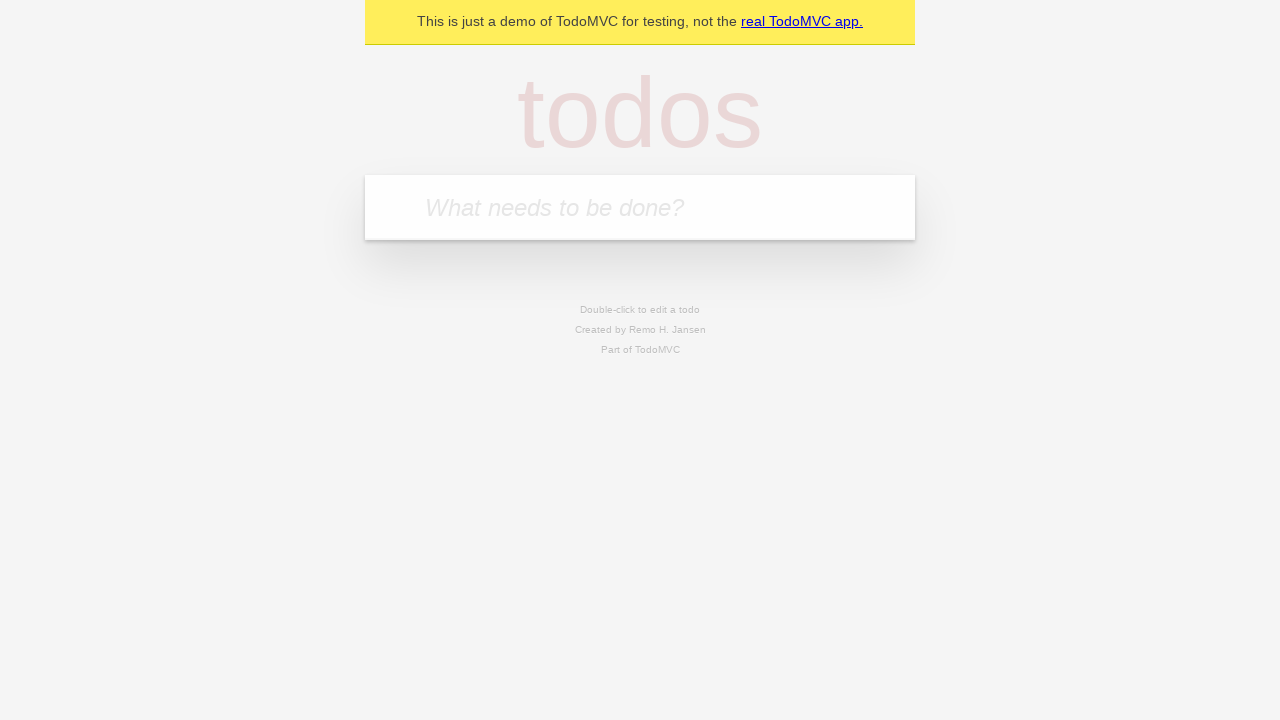

Filled todo input with 'buy some cheese' on internal:attr=[placeholder="What needs to be done?"i]
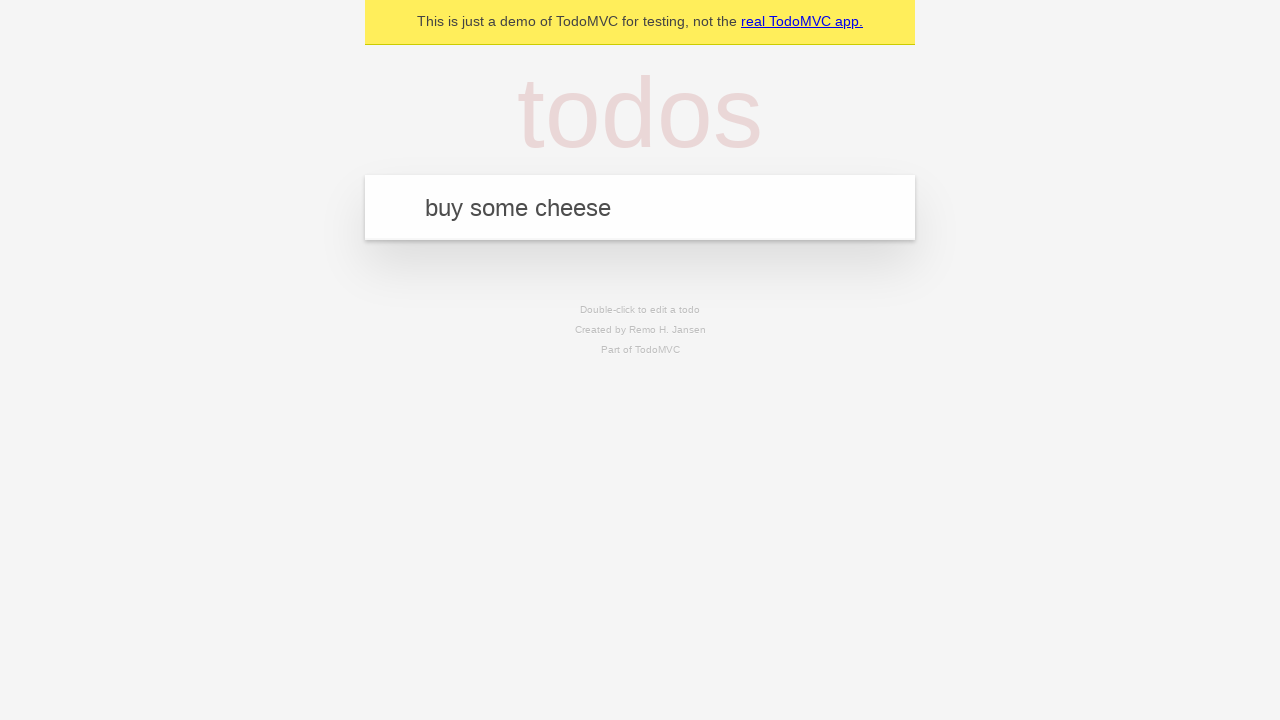

Pressed Enter to add first todo item on internal:attr=[placeholder="What needs to be done?"i]
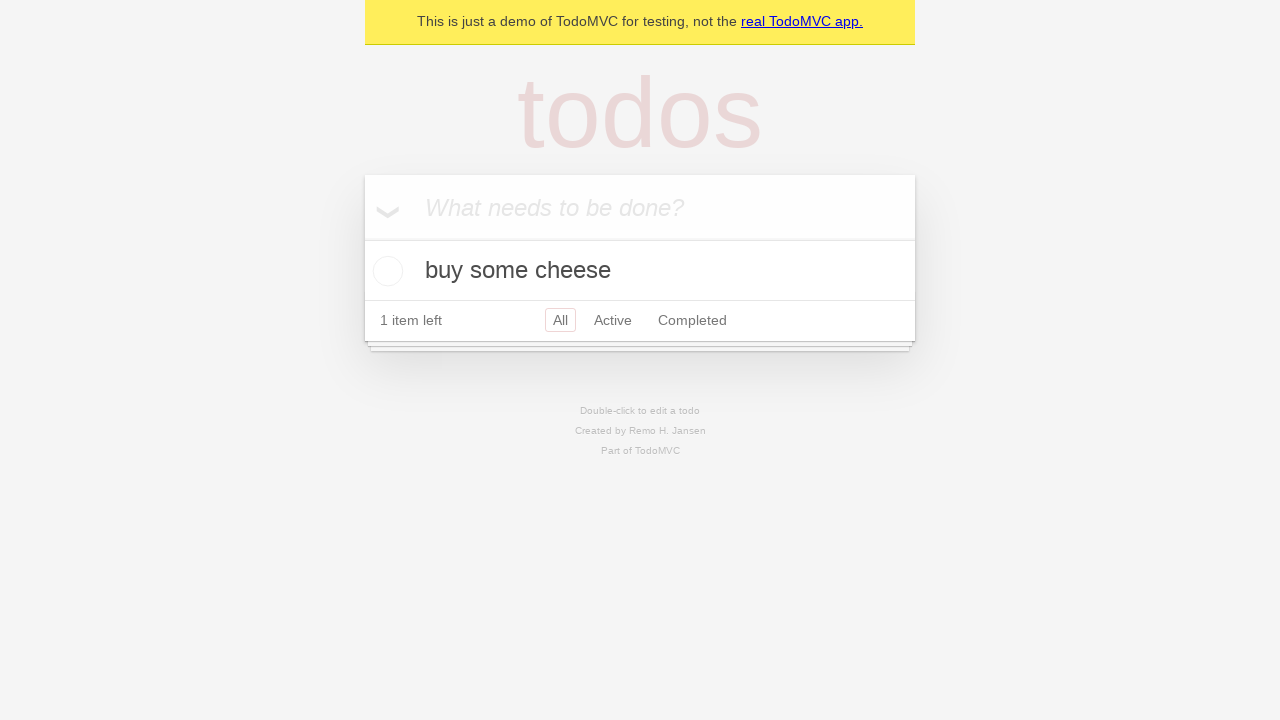

Filled todo input with 'feed the cat' on internal:attr=[placeholder="What needs to be done?"i]
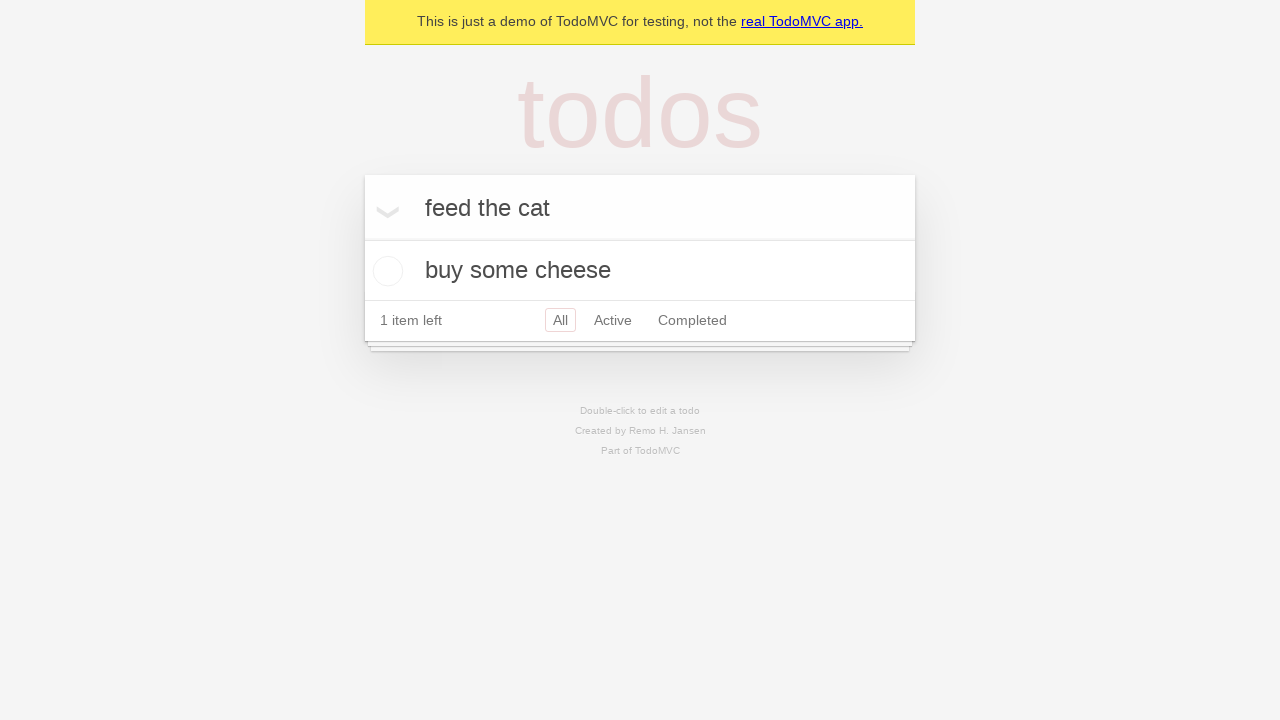

Pressed Enter to add second todo item on internal:attr=[placeholder="What needs to be done?"i]
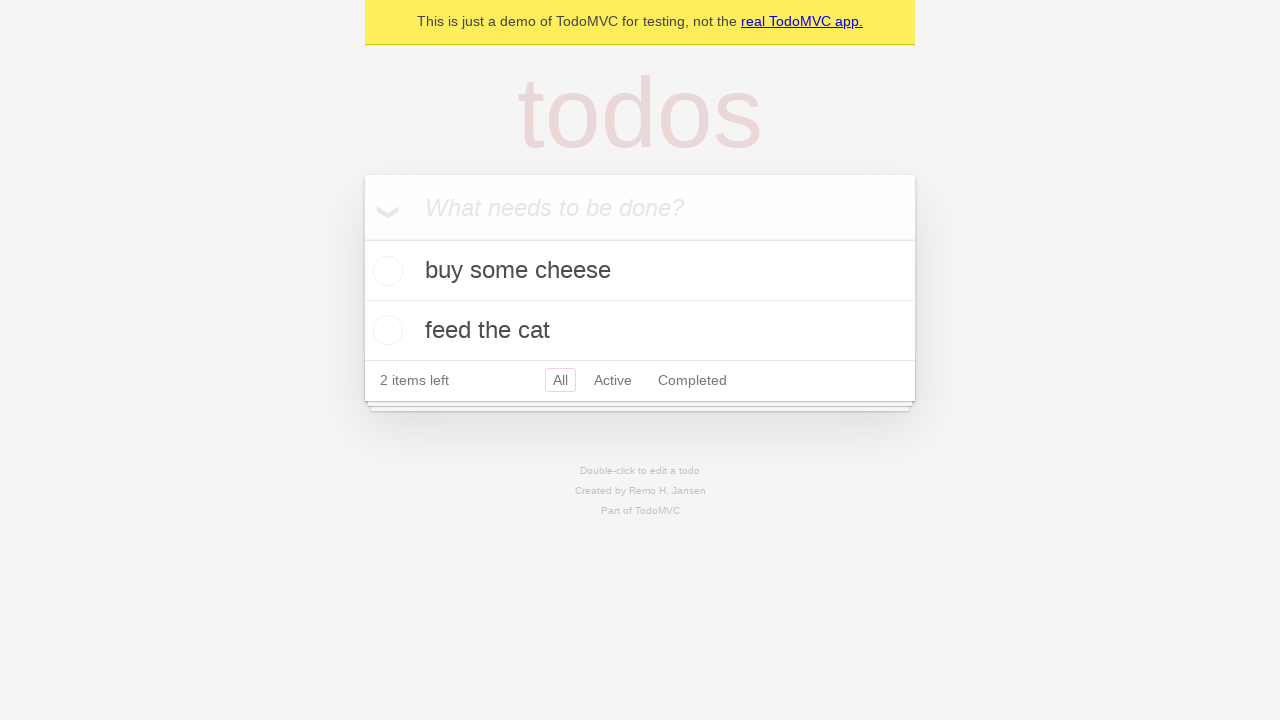

Filled todo input with 'book a doctors appointment' on internal:attr=[placeholder="What needs to be done?"i]
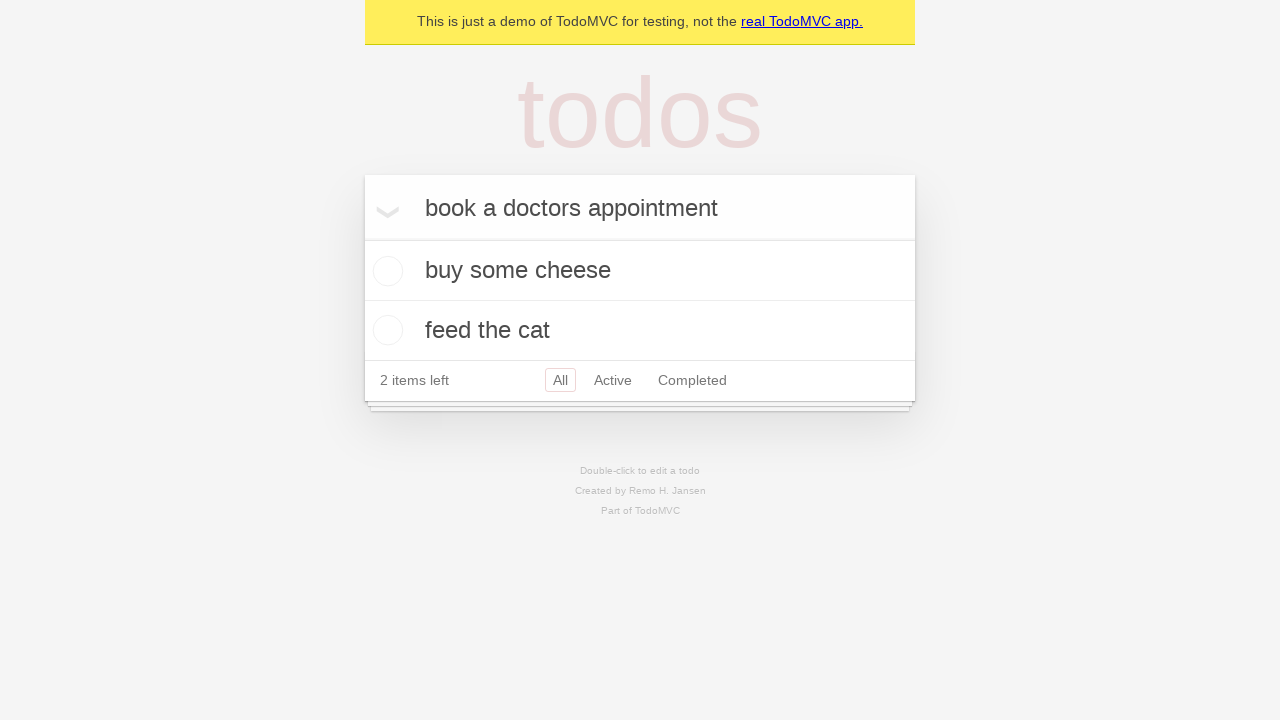

Pressed Enter to add third todo item on internal:attr=[placeholder="What needs to be done?"i]
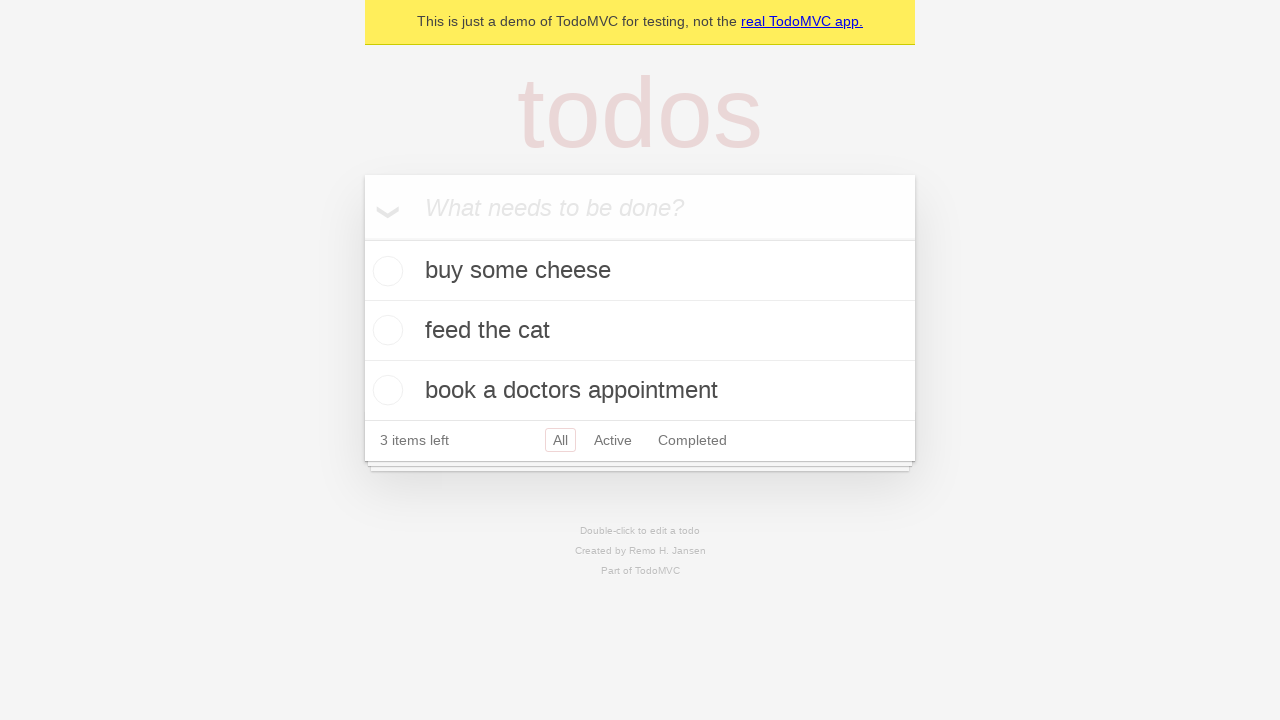

Checked the second todo item (feed the cat) at (385, 330) on internal:testid=[data-testid="todo-item"s] >> nth=1 >> internal:role=checkbox
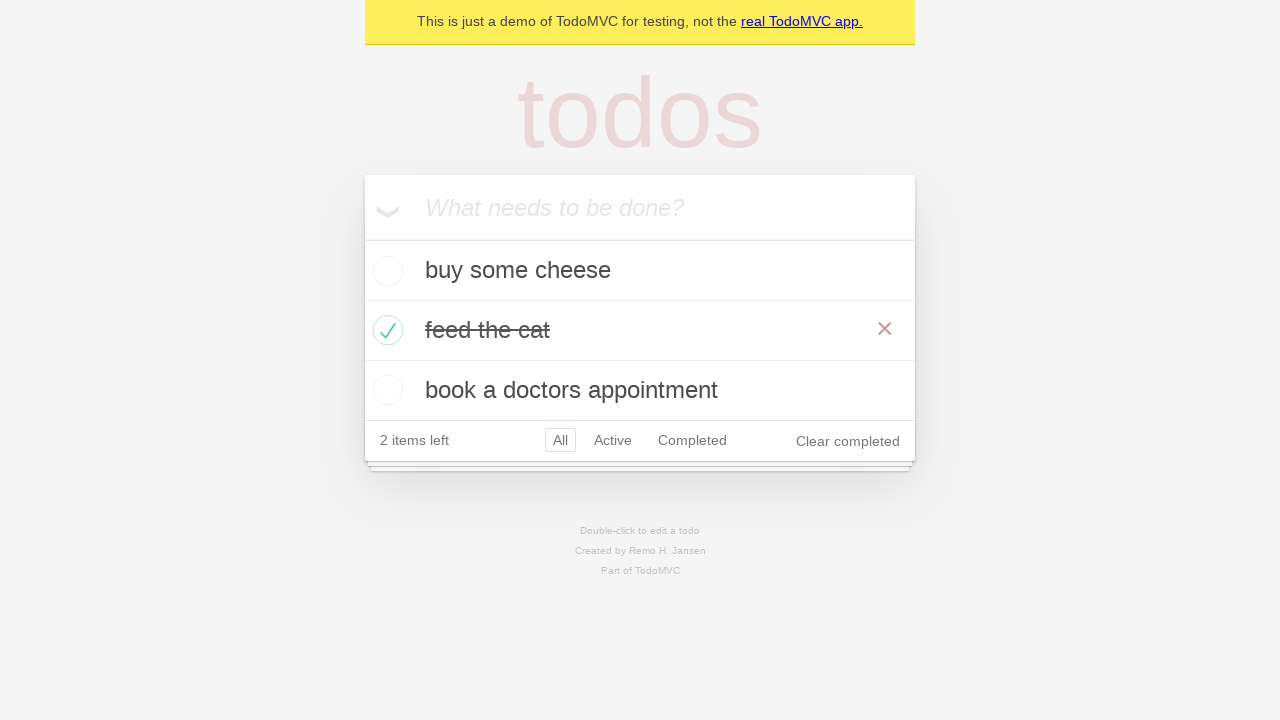

Clicked 'Clear completed' button to remove completed items at (848, 441) on internal:role=button[name="Clear completed"i]
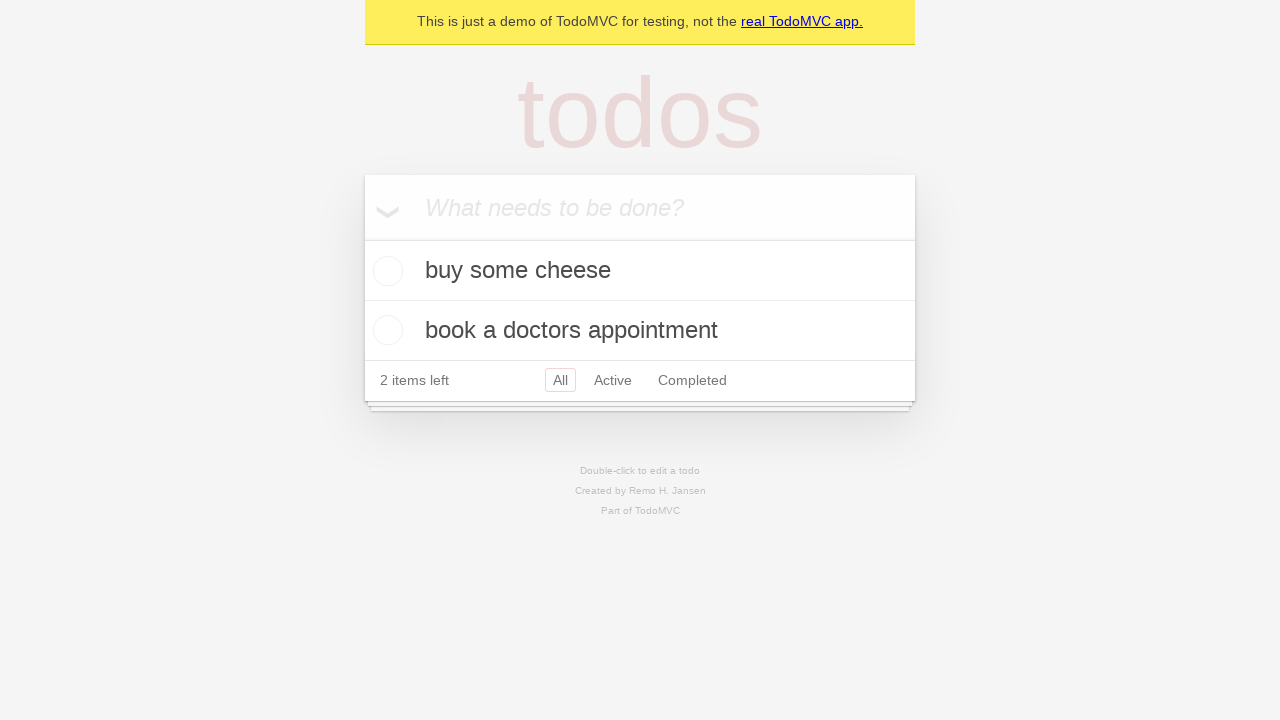

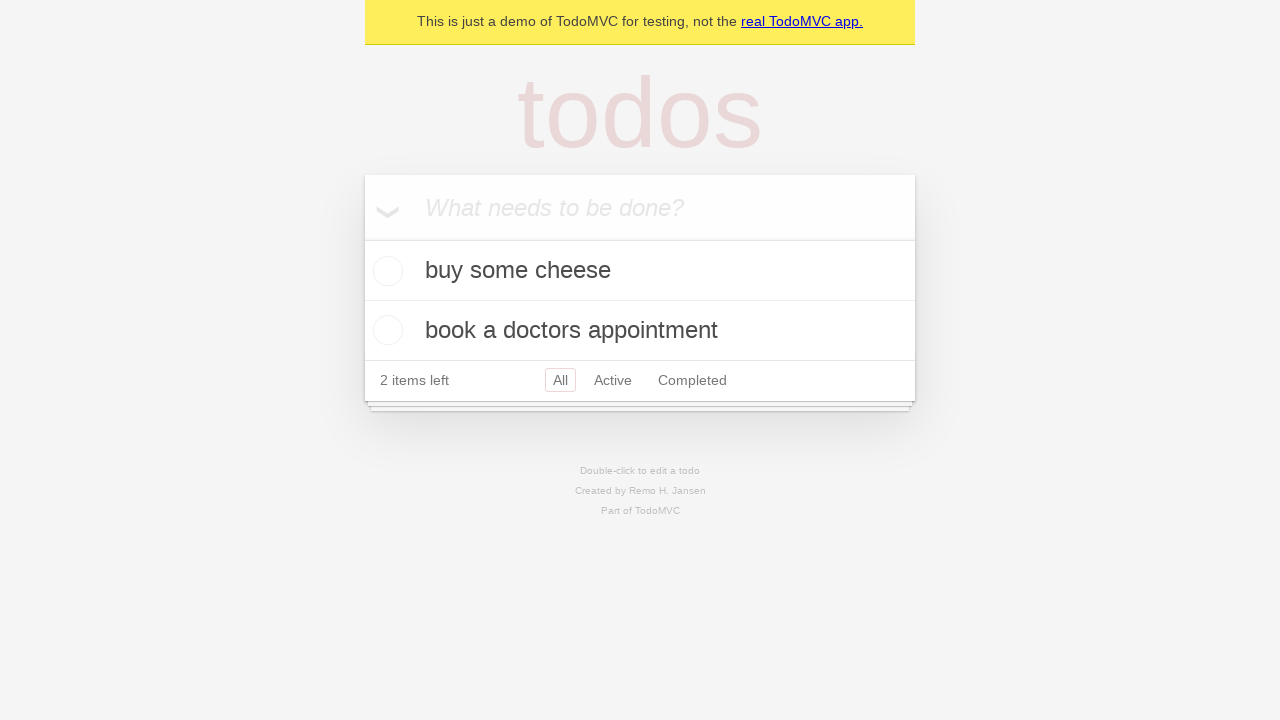